Tests autocomplete functionality by typing "uni" in a country search field, selecting "United Kingdom" from the suggestions, submitting the form, and verifying the result contains the selected country.

Starting URL: https://testcenter.techproeducation.com/index.php?page=autocomplete

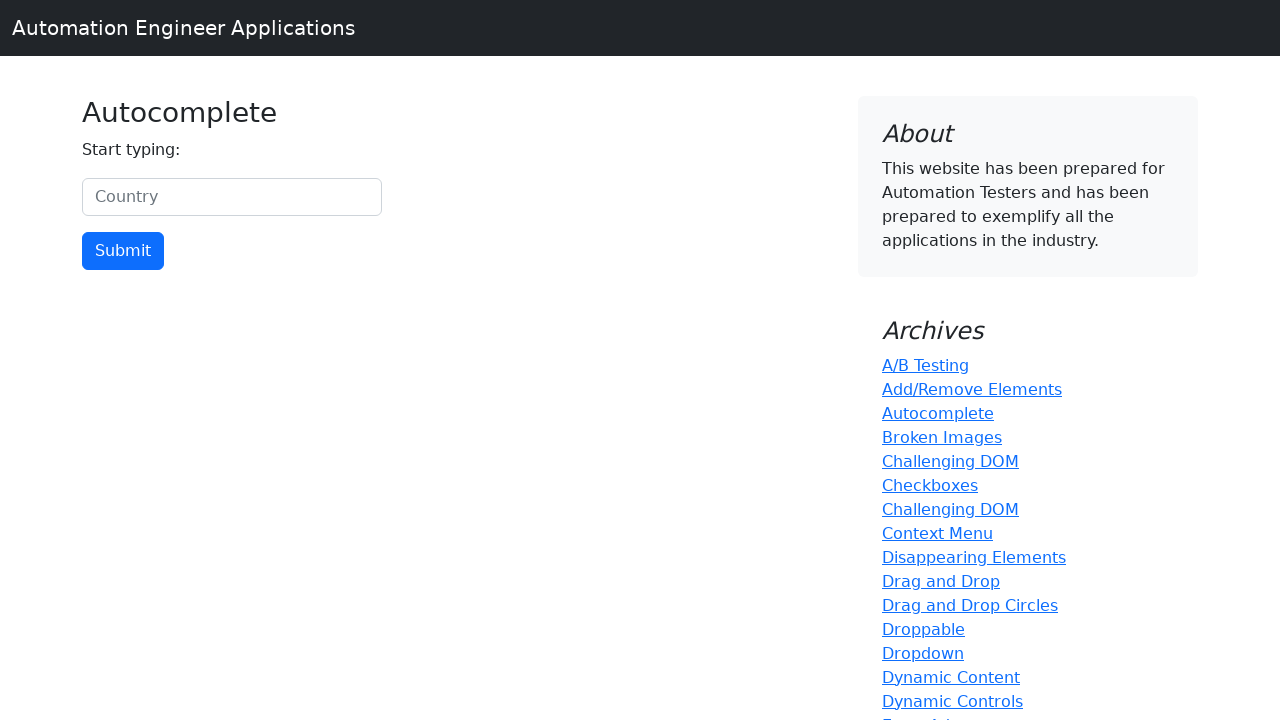

Typed 'uni' in country search field to trigger autocomplete on #myCountry
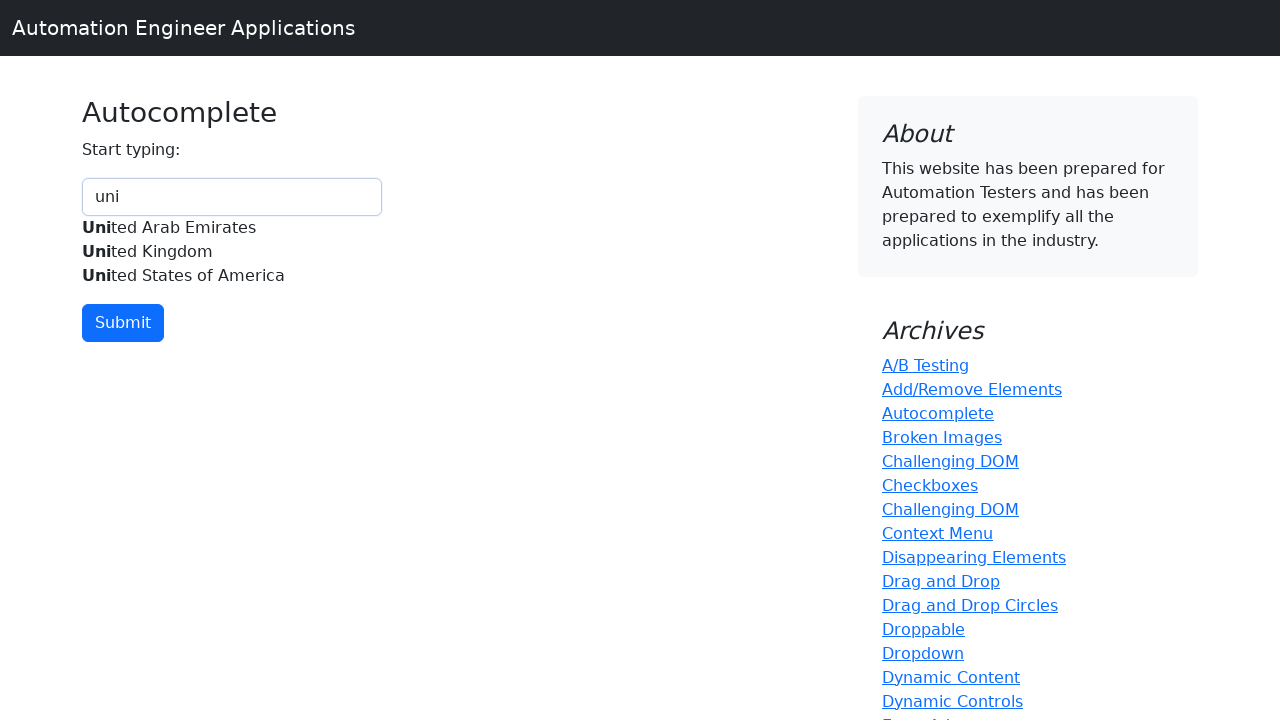

Autocomplete suggestions list appeared
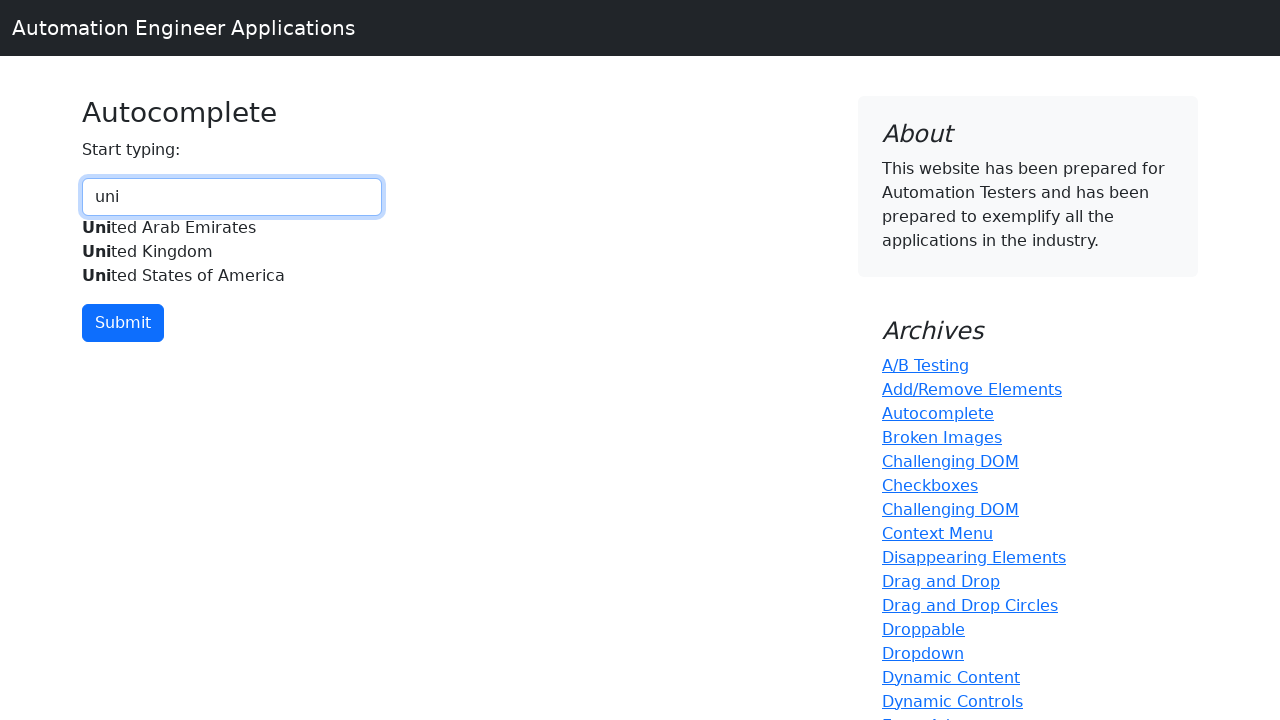

Selected 'United Kingdom' from autocomplete suggestions at (232, 252) on xpath=//div[@id='myCountryautocomplete-list']//div[.='United Kingdom']
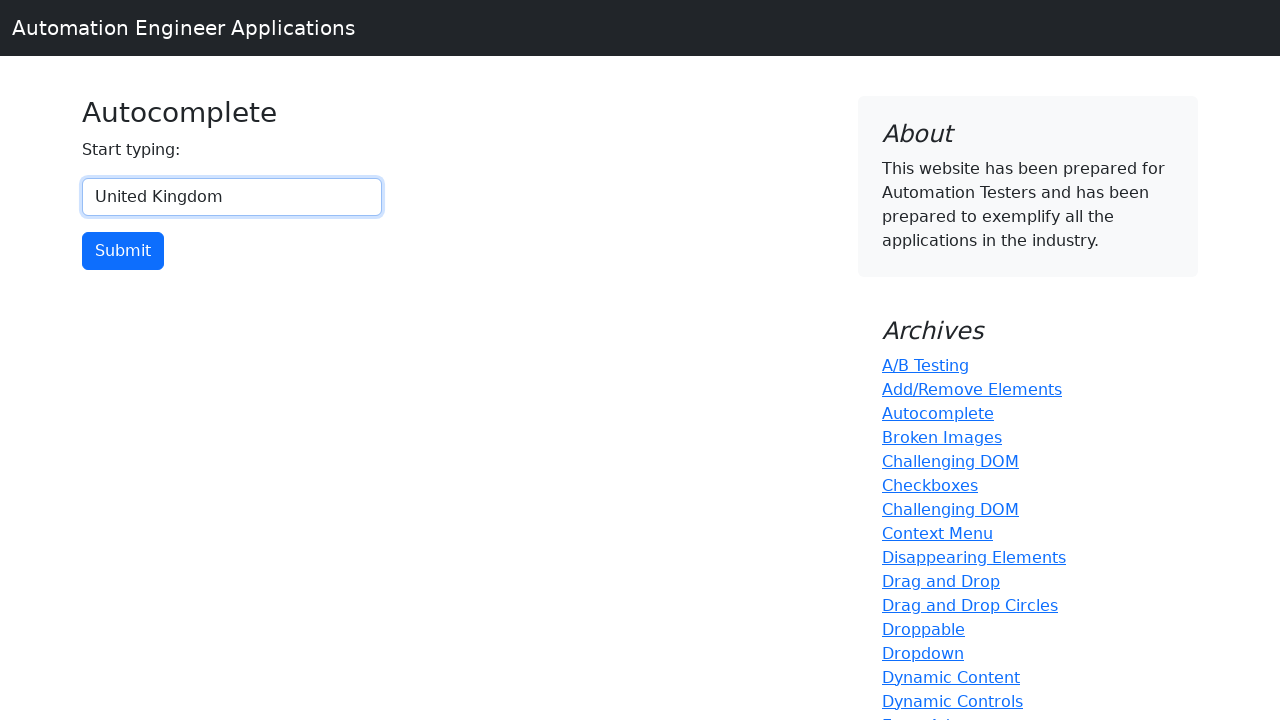

Clicked the submit button to submit the form at (123, 251) on input[type='button']
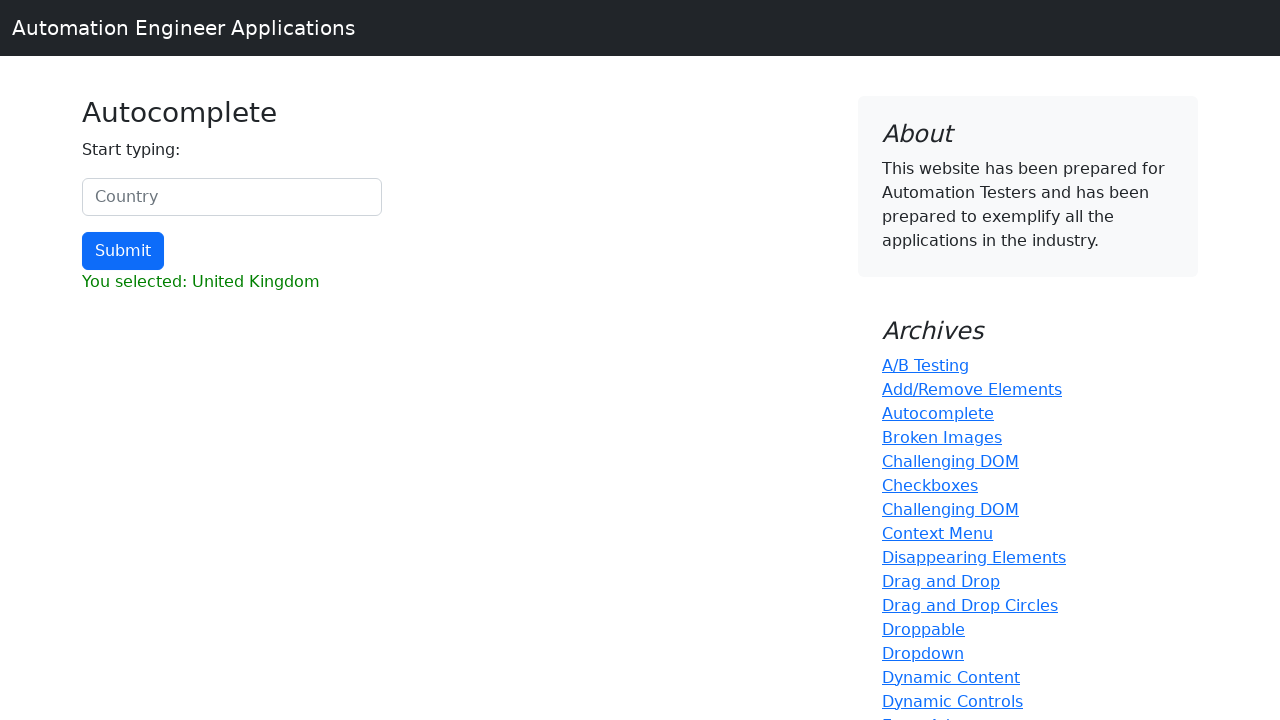

Result element loaded and became visible
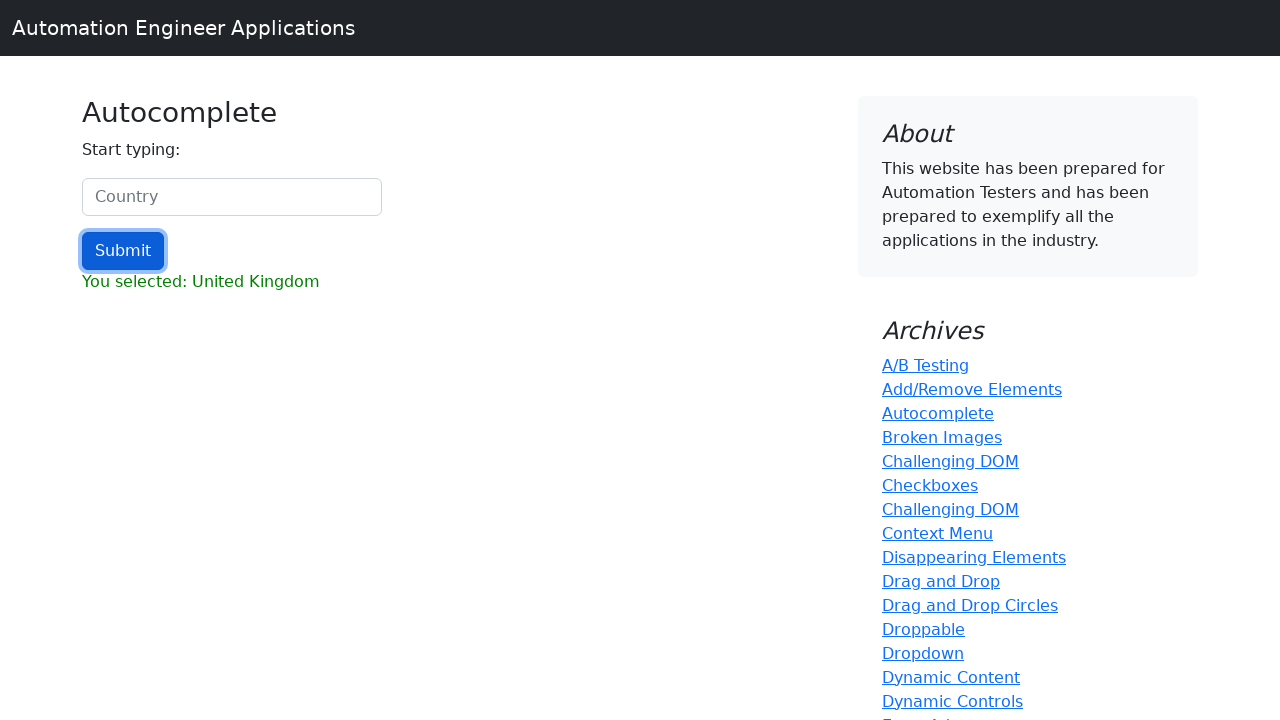

Verified that result contains 'United Kingdom'
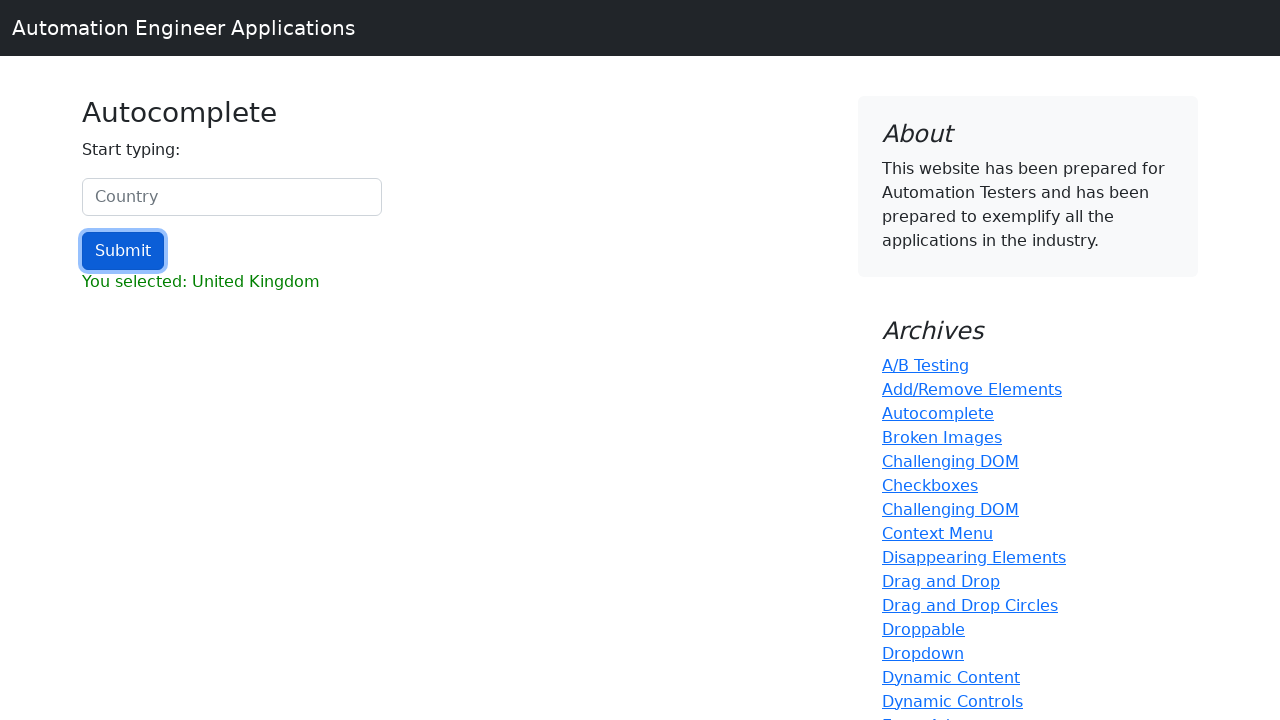

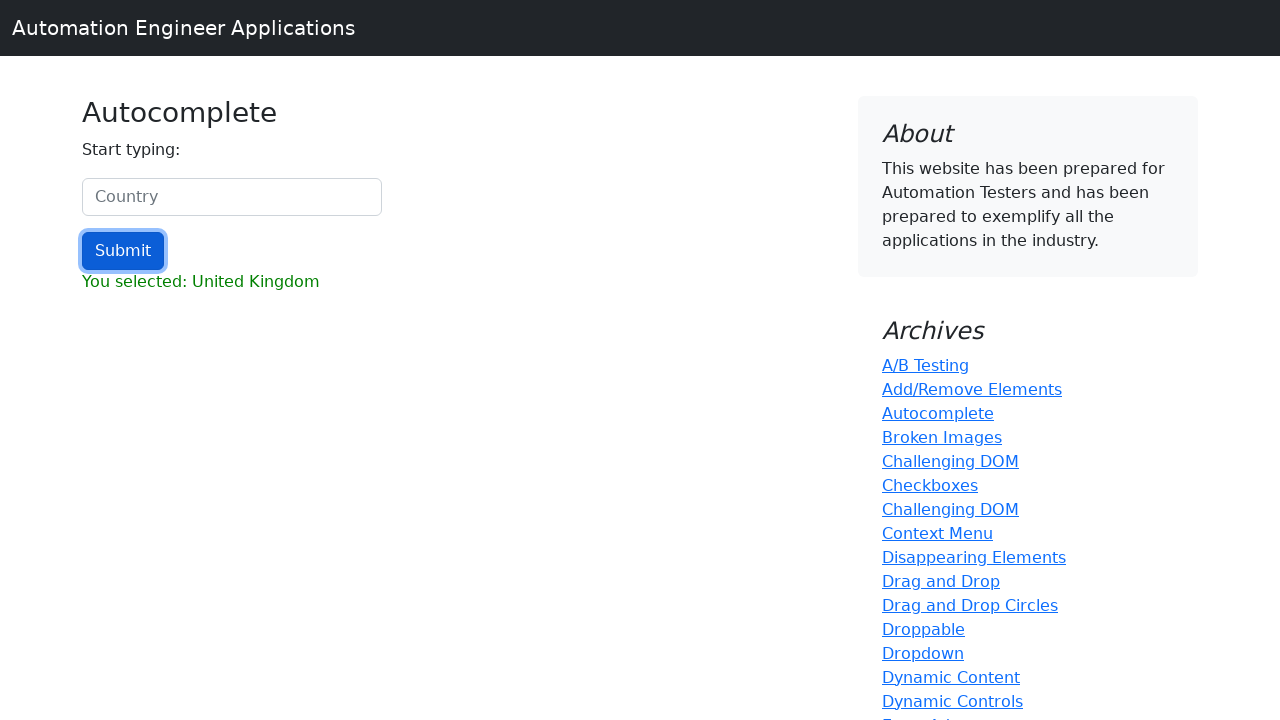